Tests DuckDuckGo search functionality by entering a search query "TrumpKlon" and clicking the search button, then verifying the page contains expected content.

Starting URL: https://duckduckgo.com

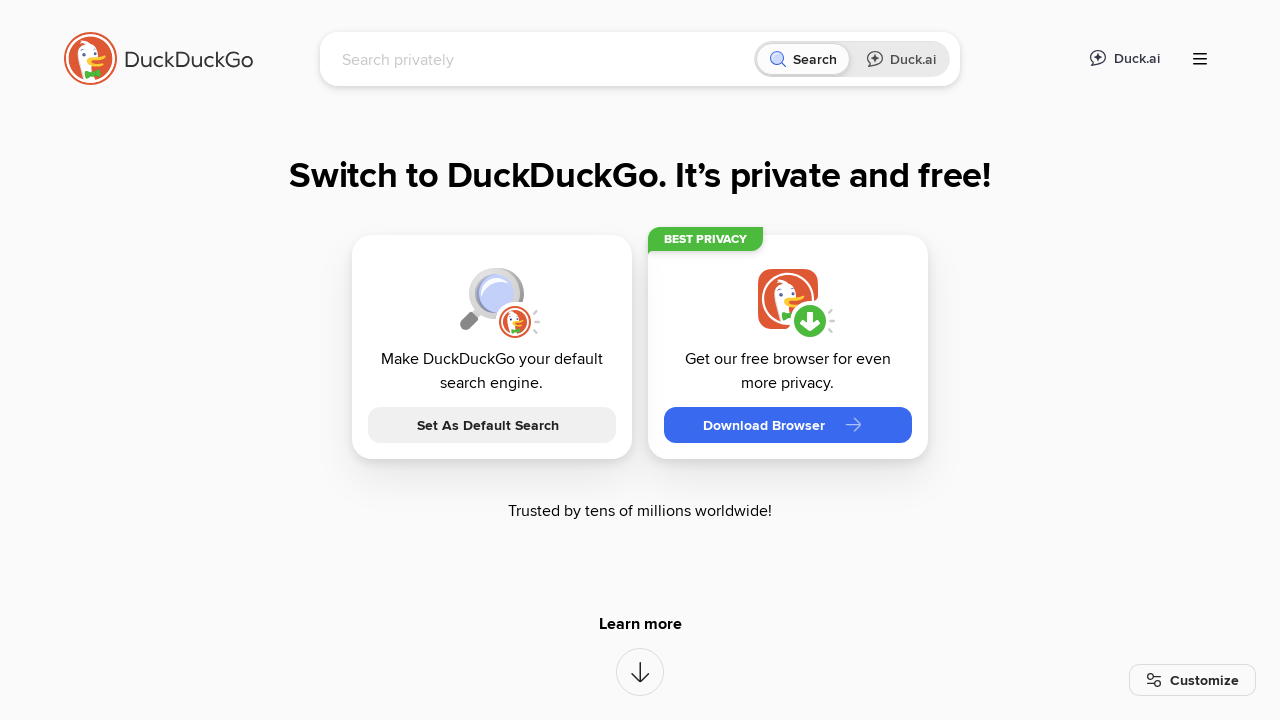

Filled search field with 'TrumpKlon' on input[name='q']
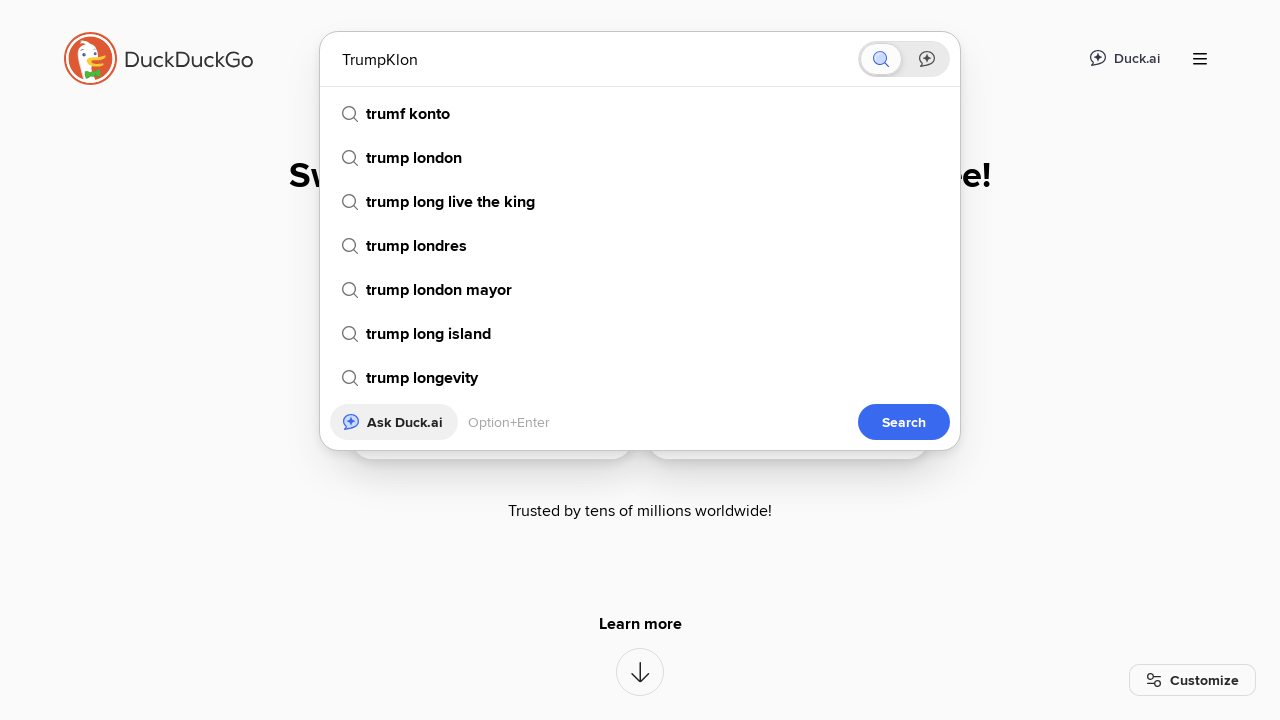

Clicked search button to submit query at (904, 422) on button[type='submit']
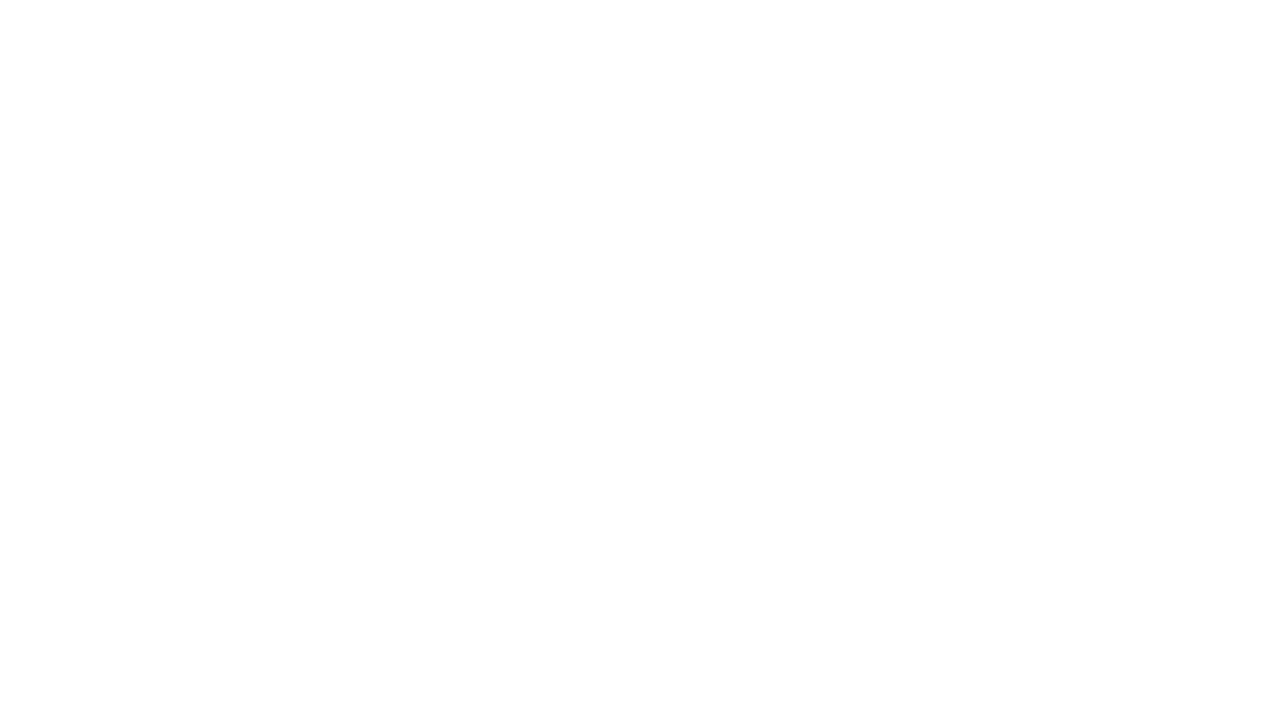

Search results page loaded (domcontentloaded)
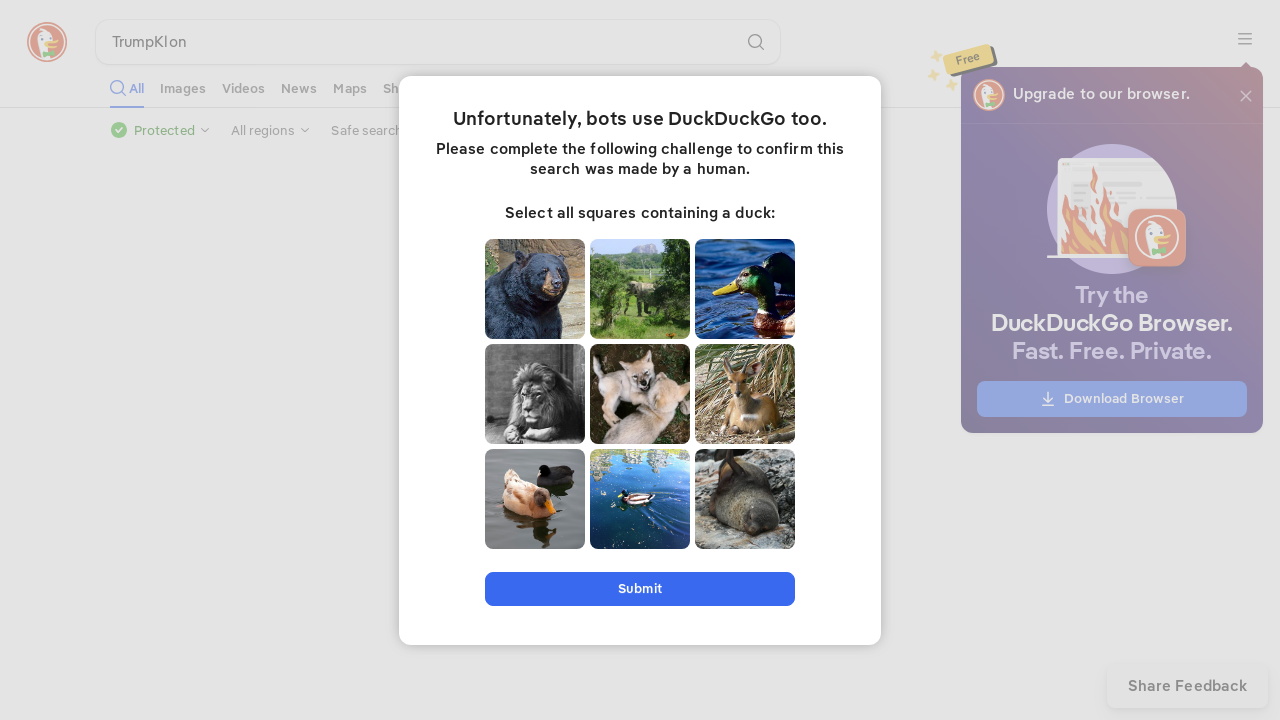

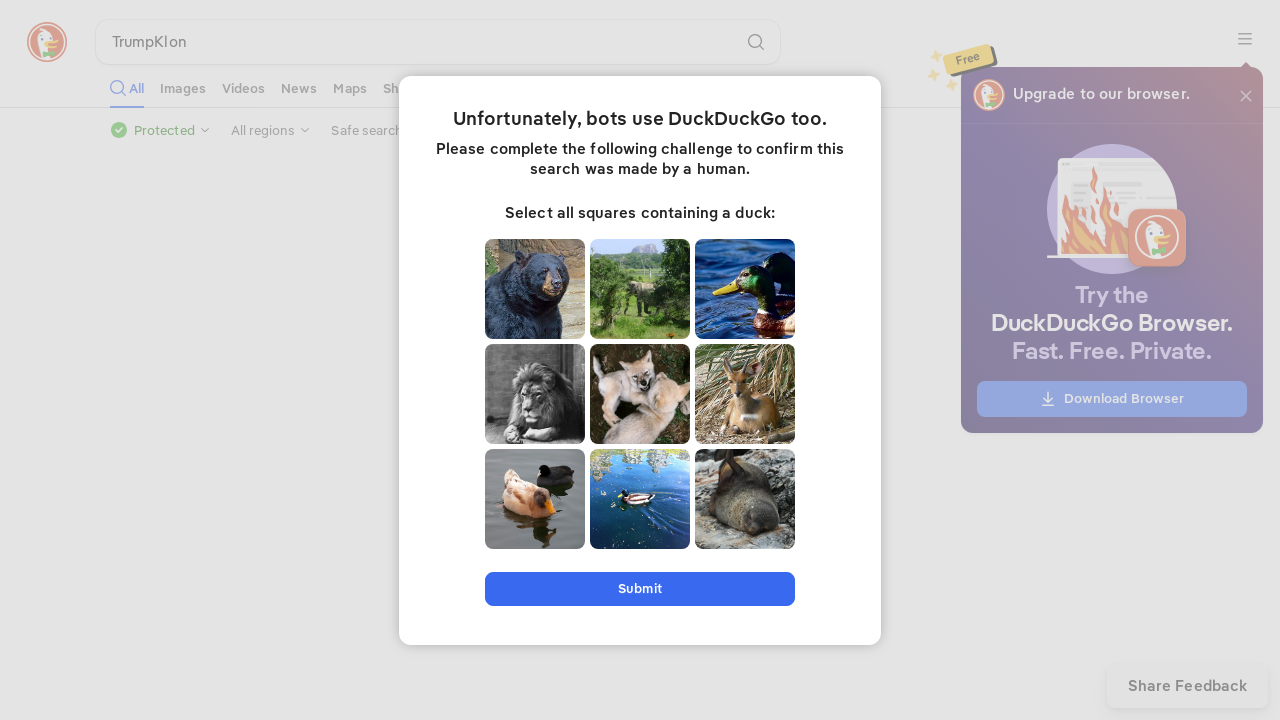